Navigates to Aladin bookstore search results page for a Korean search term and waits for the search results to load, verifying that book listings are displayed.

Starting URL: https://www.aladin.co.kr/search/wsearchresult.aspx?SearchTarget=All&SearchWord=%EB%AF%B8%EC%9A%A9%EC%82%AC+%EC%9D%BC%EB%B0%98

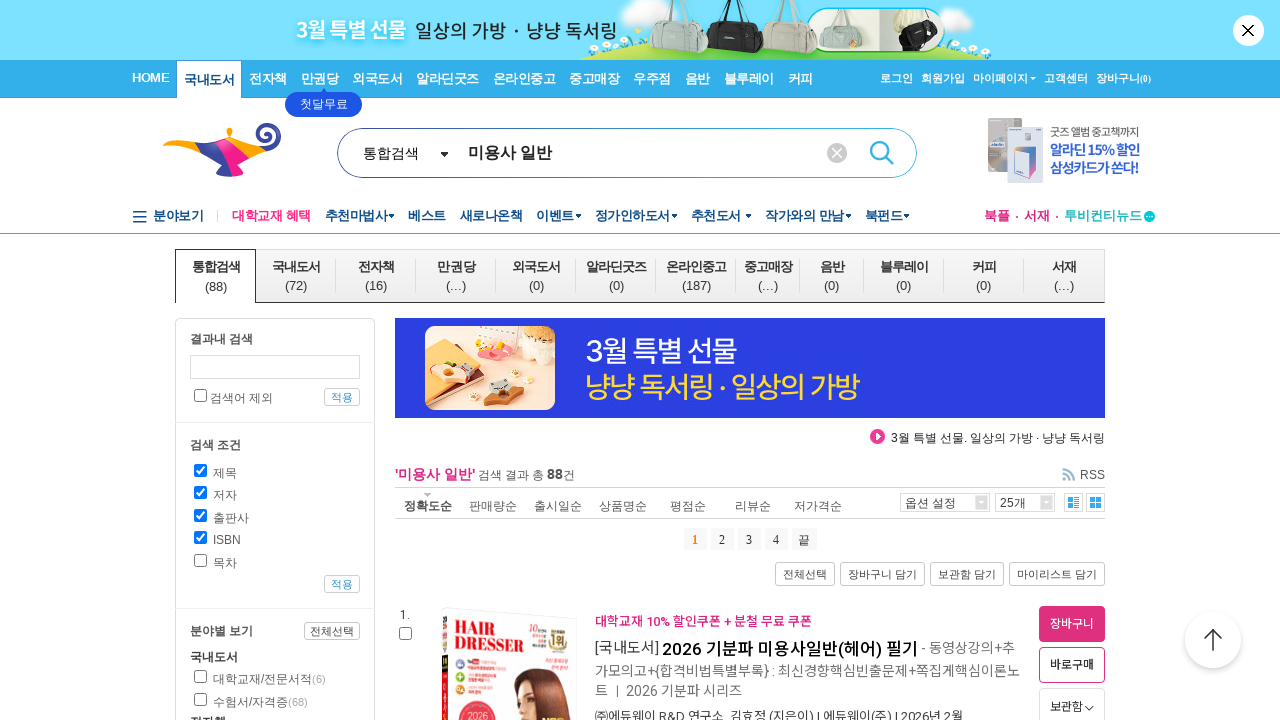

Search results container loaded
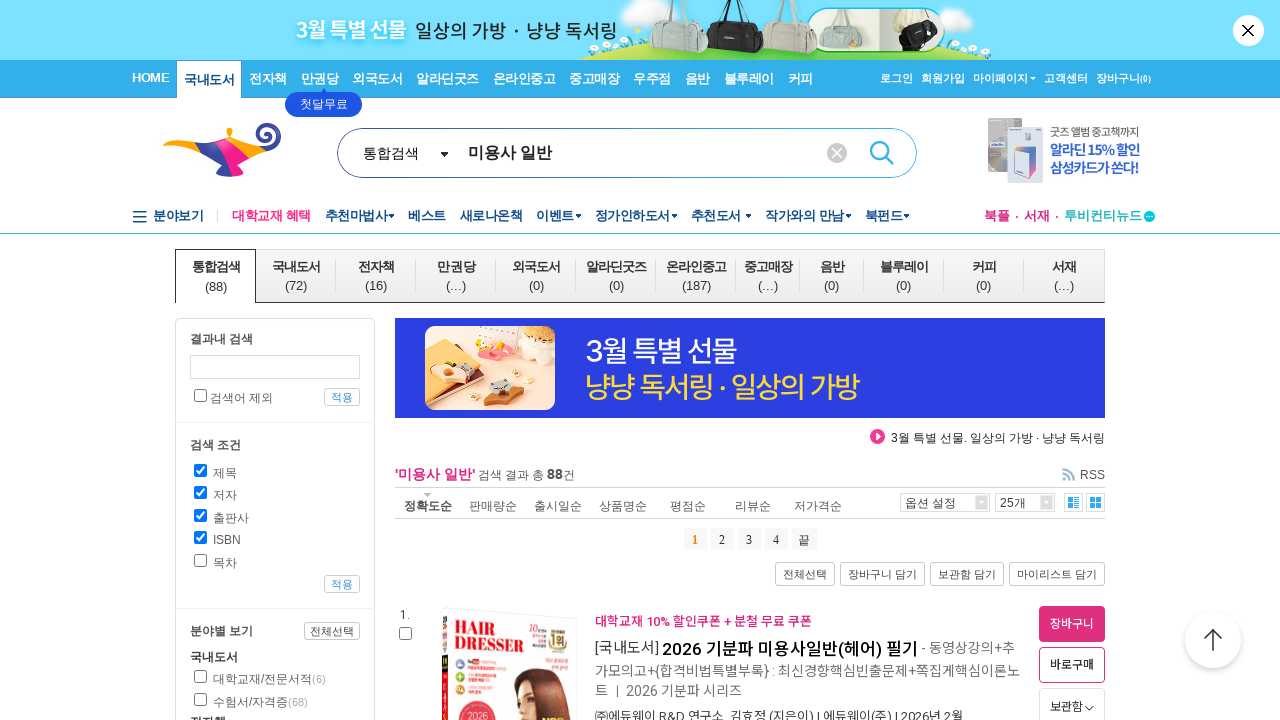

Book listings displayed on search results page
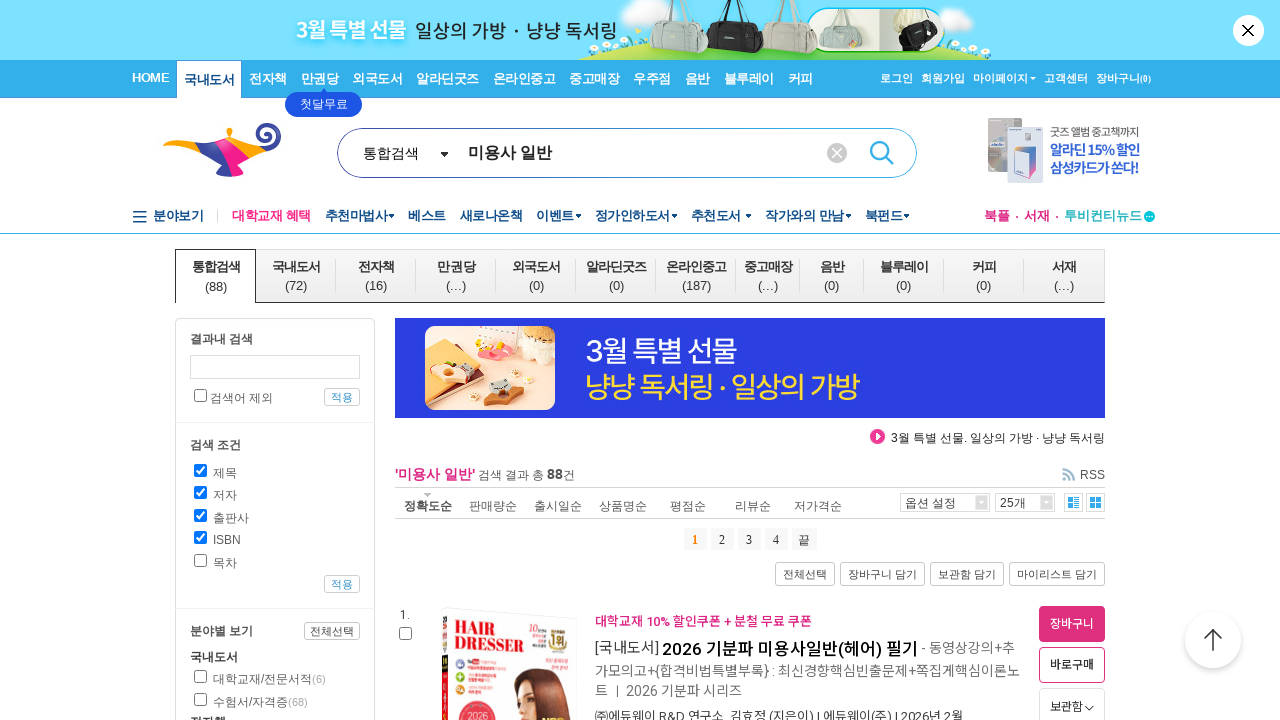

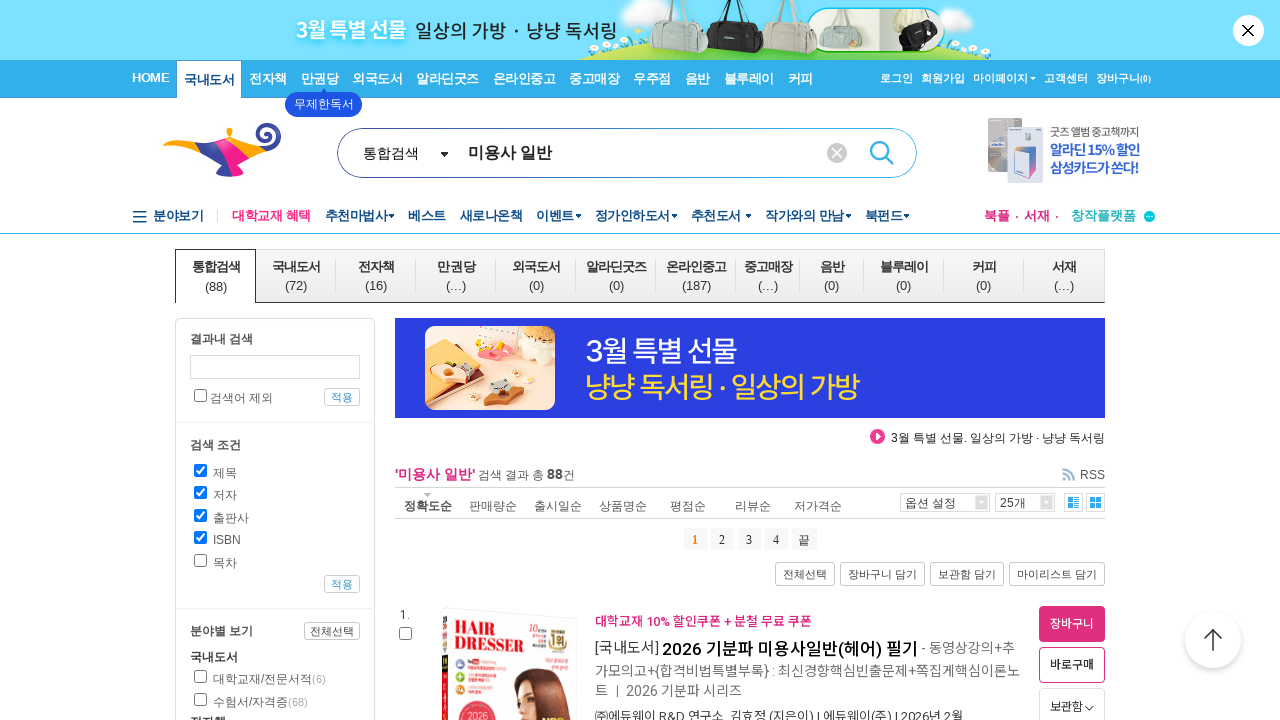